Tests the latitude/longitude to address converter by switching to an iframe, entering coordinates, and clicking the "Determine Address" button to get a location result.

Starting URL: https://stevemorse.org/jcal/latlon.php

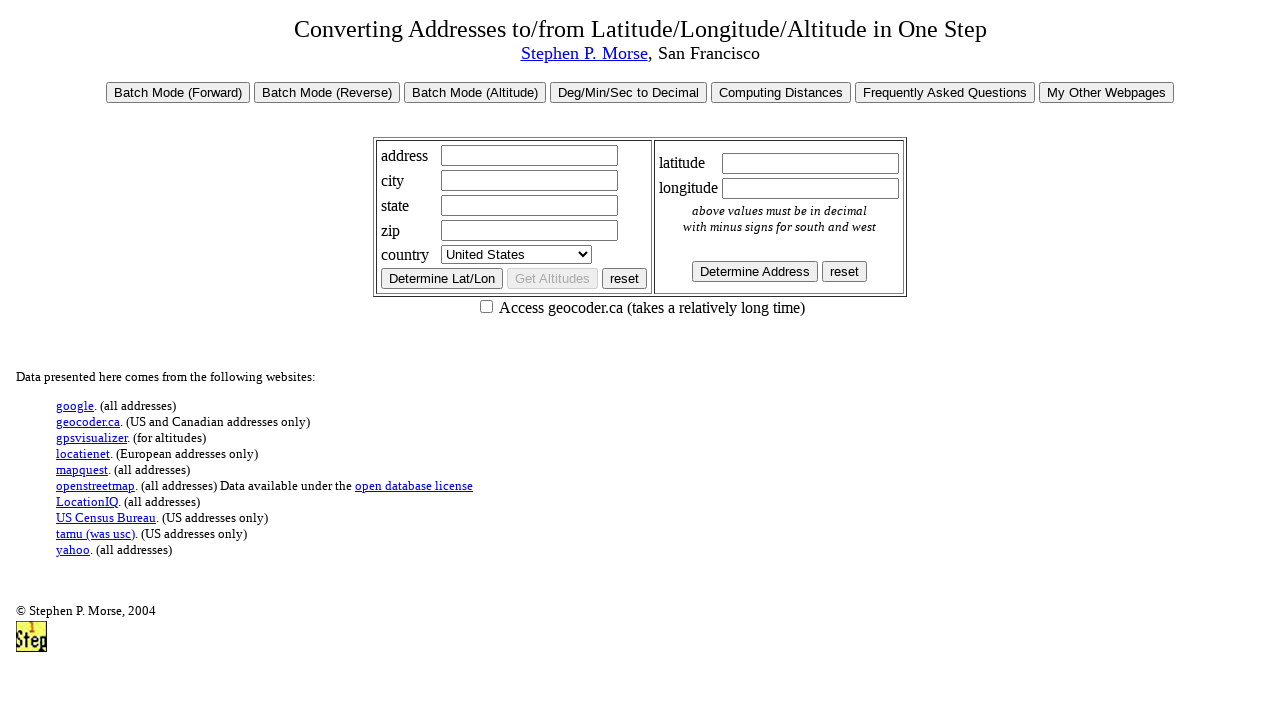

Waited for iframe to load
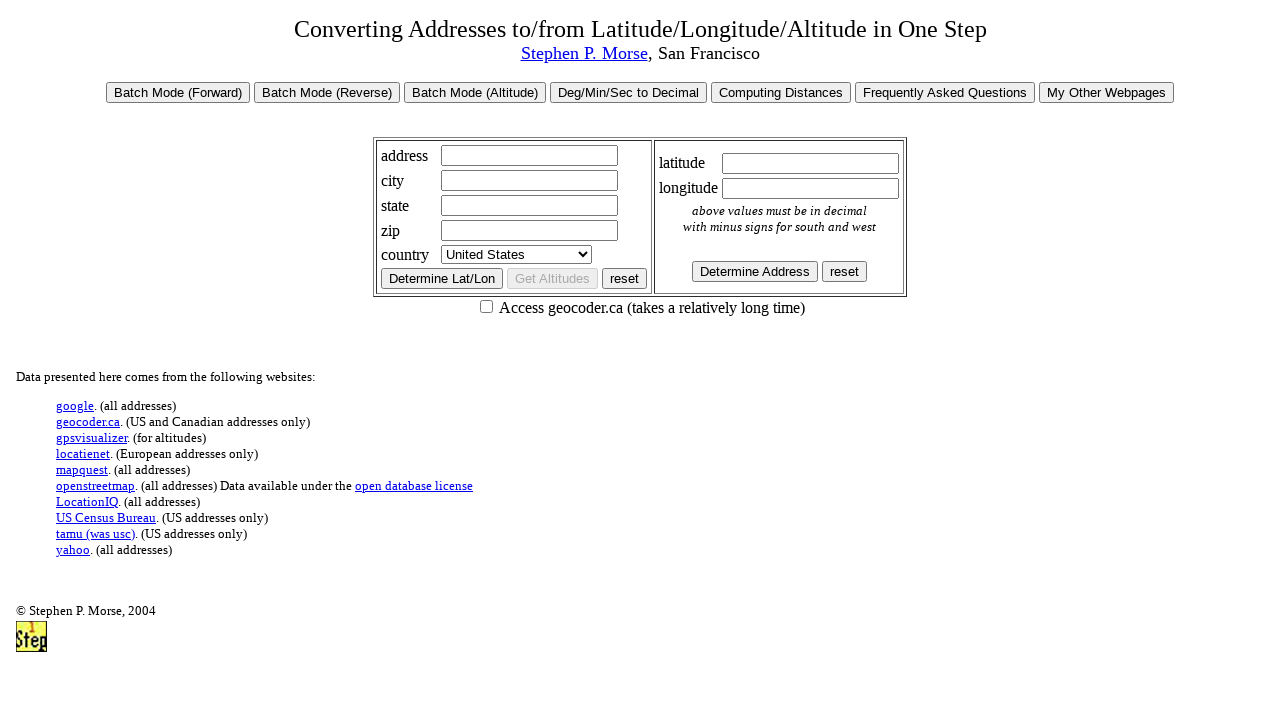

Located and switched to first iframe
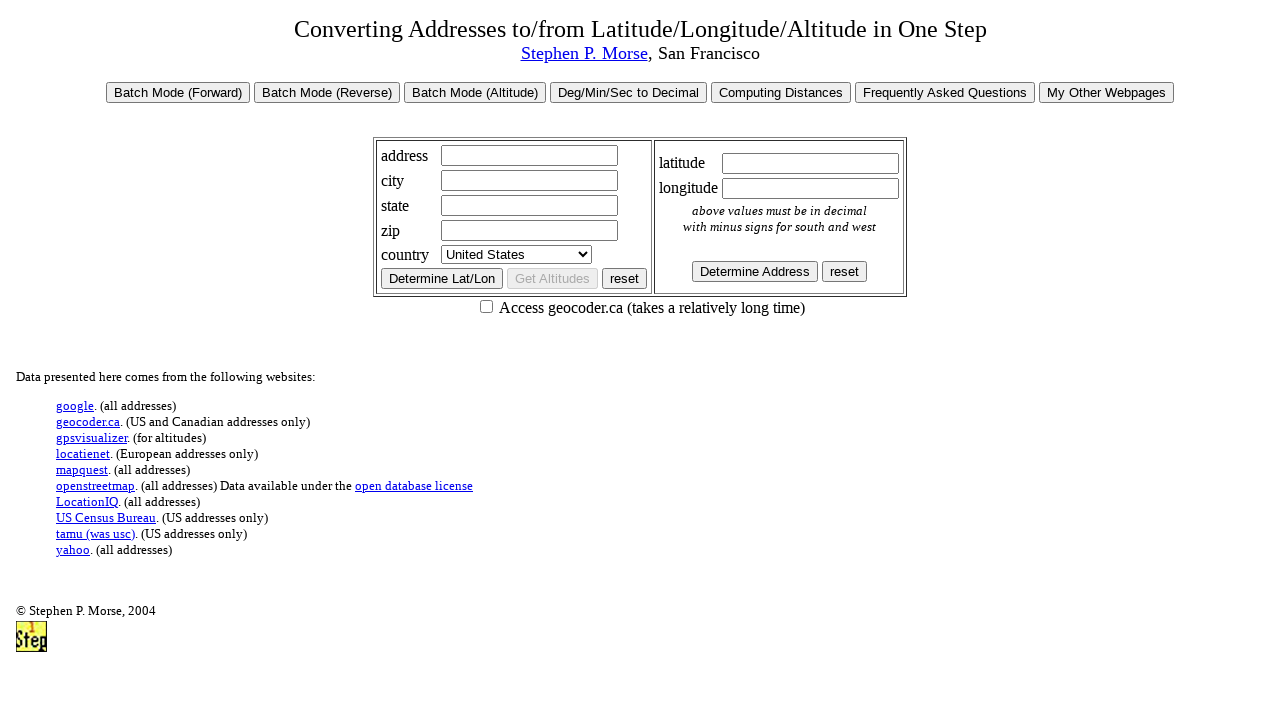

Filled latitude field with 24.071284 on iframe >> nth=0 >> internal:control=enter-frame >> input[name='latitude']
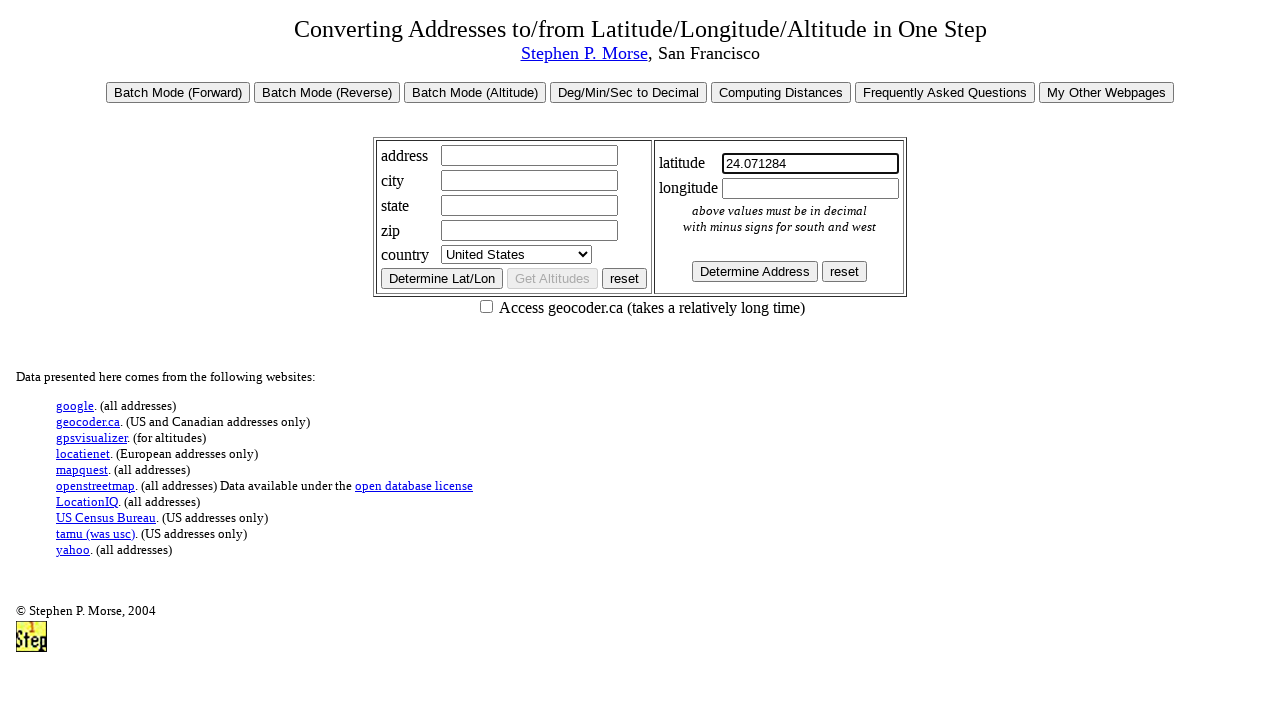

Filled longitude field with 79.0766042 on iframe >> nth=0 >> internal:control=enter-frame >> input[name='longitude']
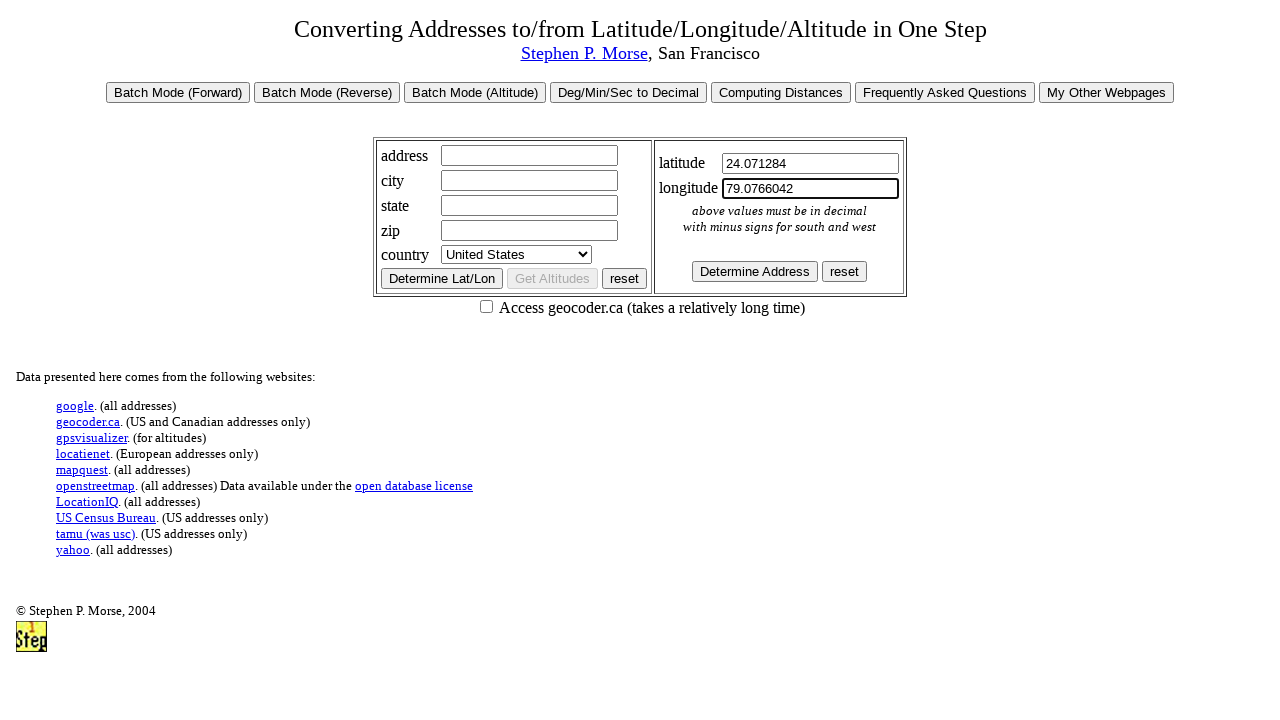

Clicked 'Determine Address' button at (754, 271) on iframe >> nth=0 >> internal:control=enter-frame >> input[type='button'][value='D
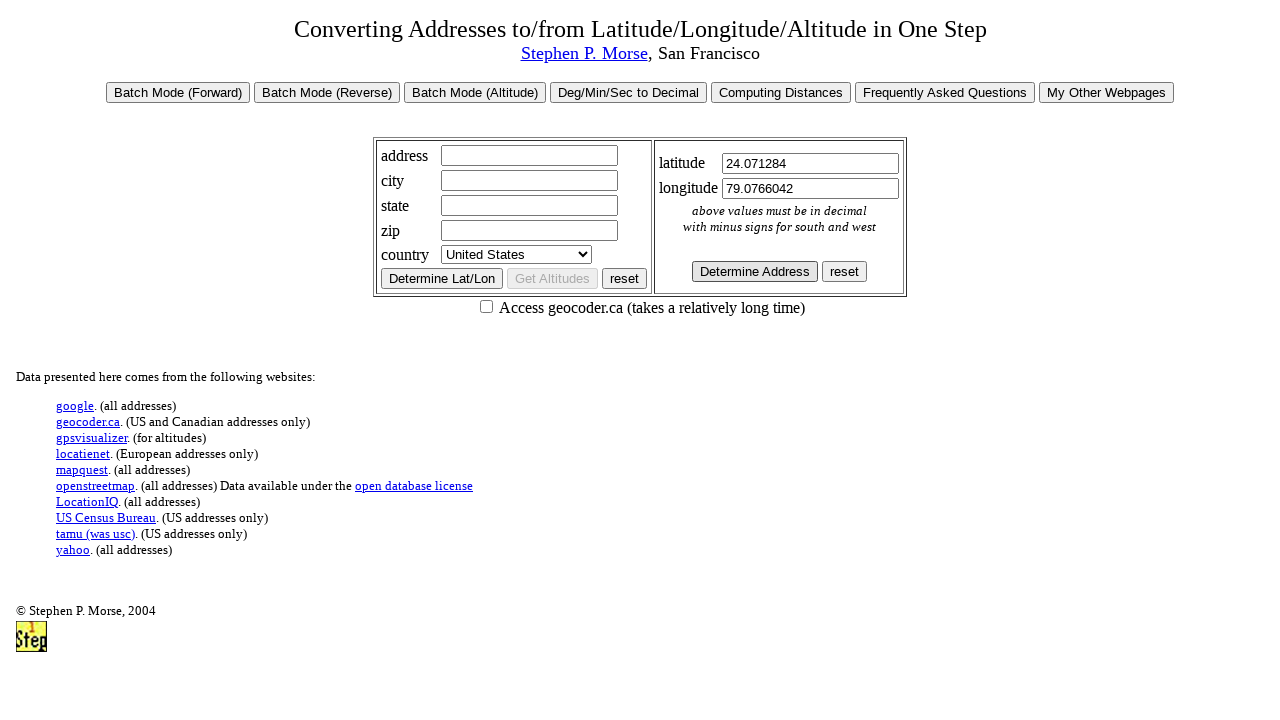

Waited 1000ms for address result to appear
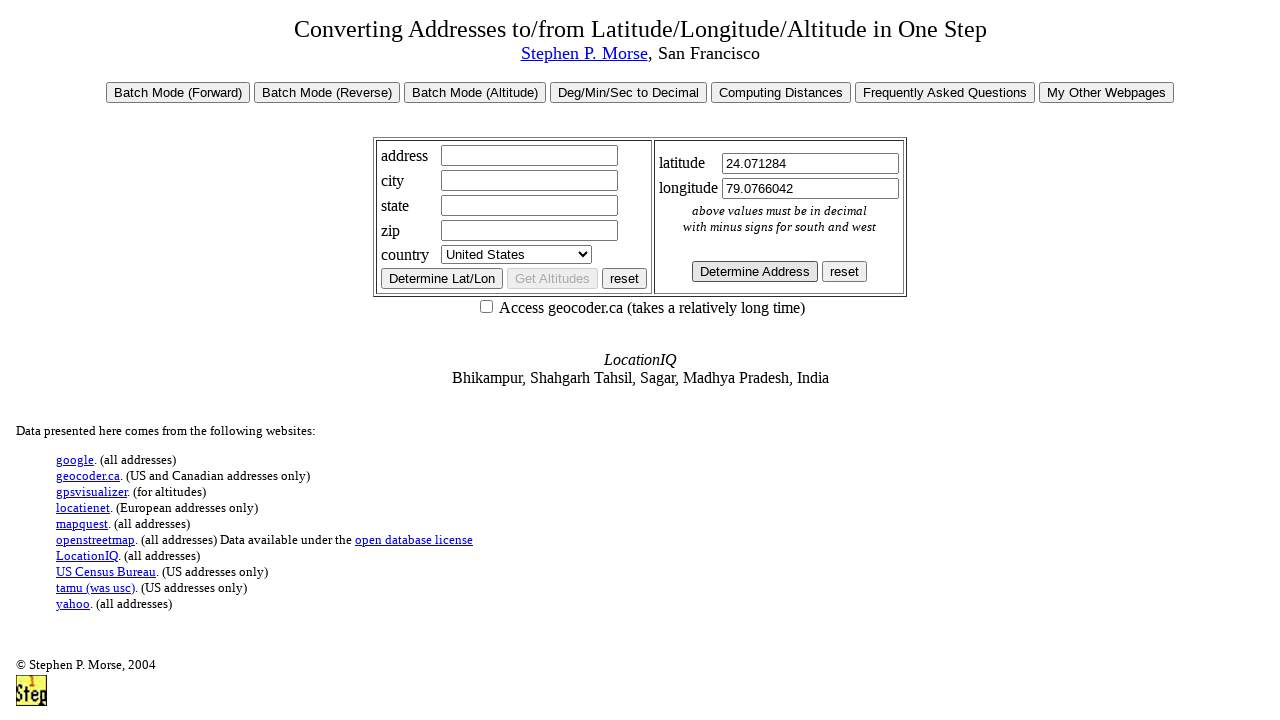

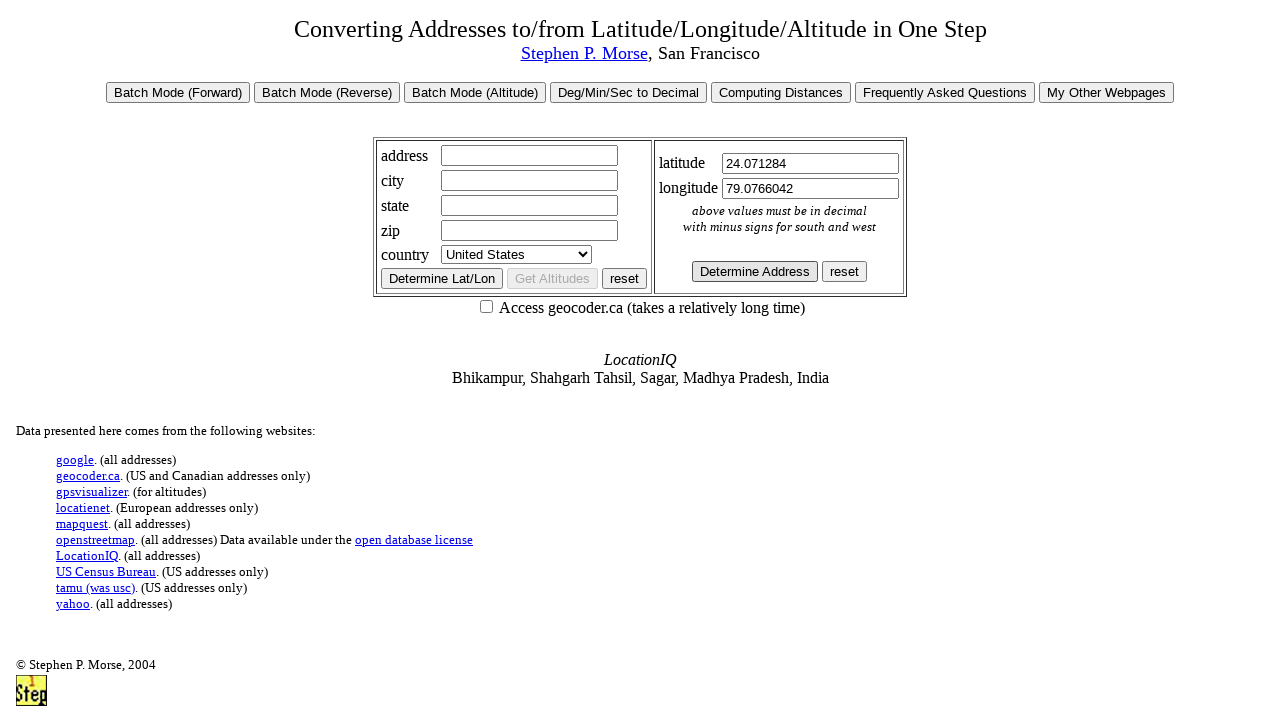